Tests the forgot password page by locating and verifying various web elements including navigation, form fields, and buttons

Starting URL: https://practice.cydeo.com/forgot_password

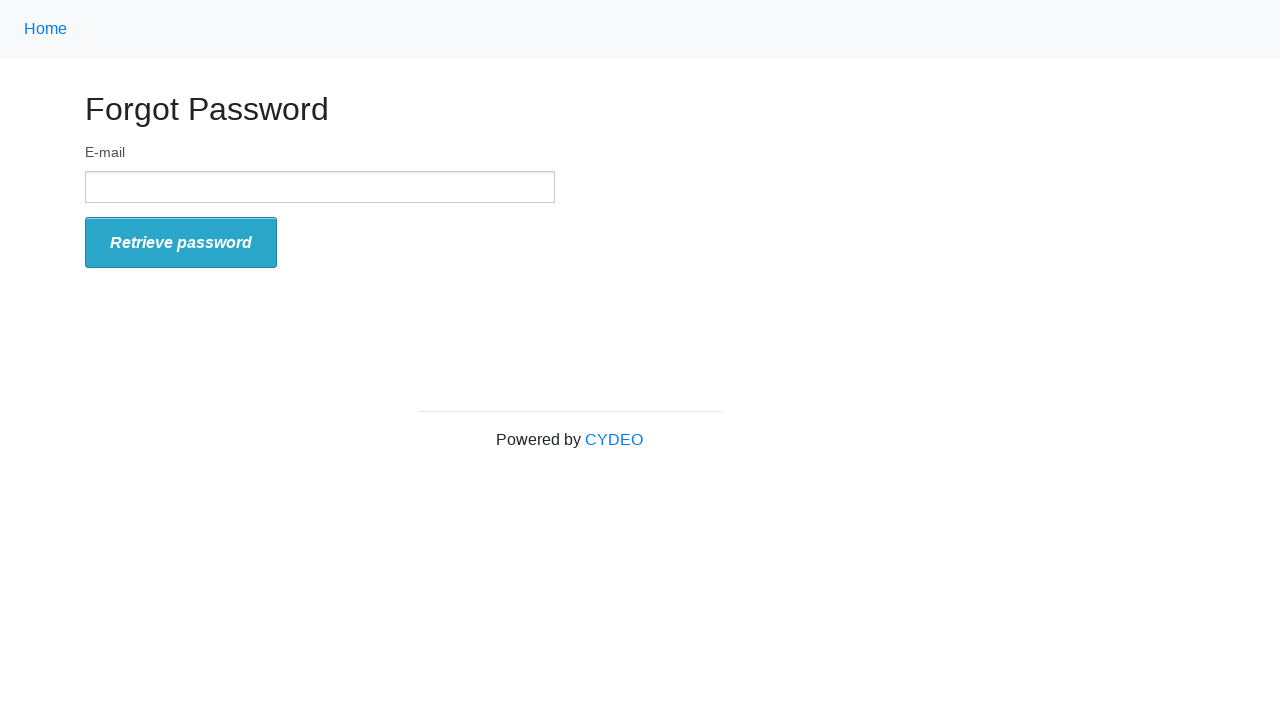

Located and verified Home link is visible
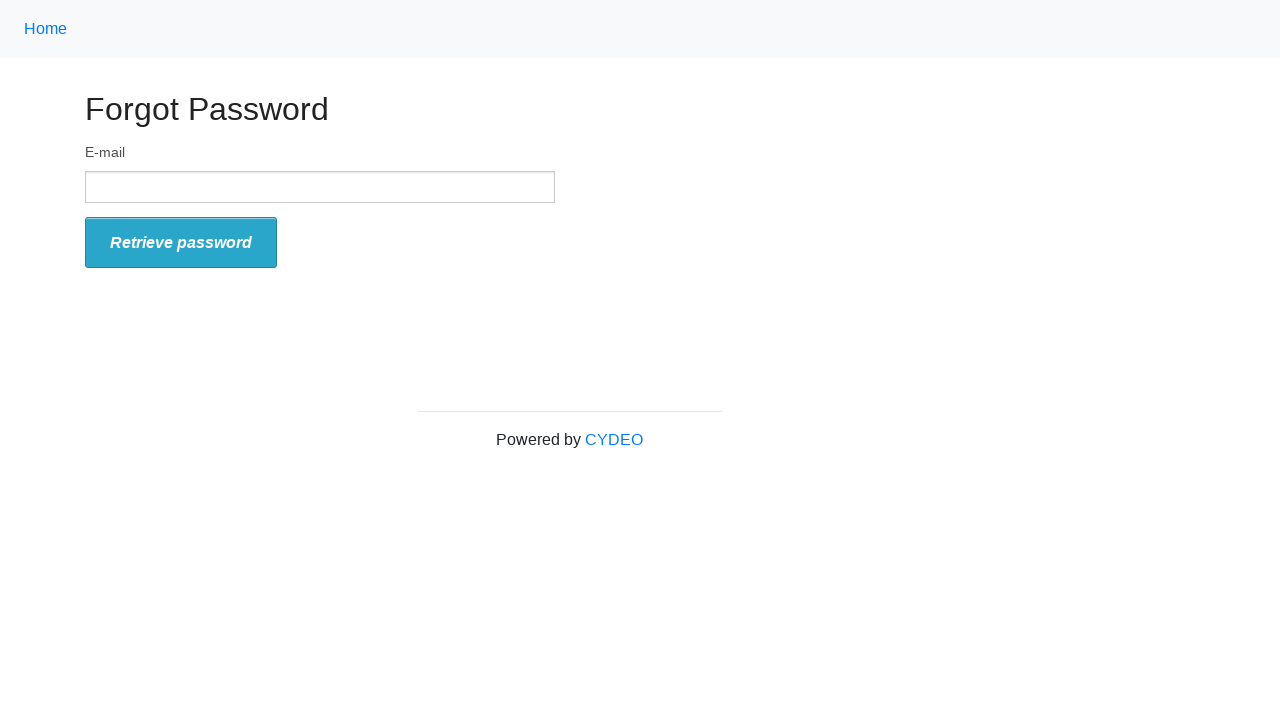

Located and verified Forgot password header is visible
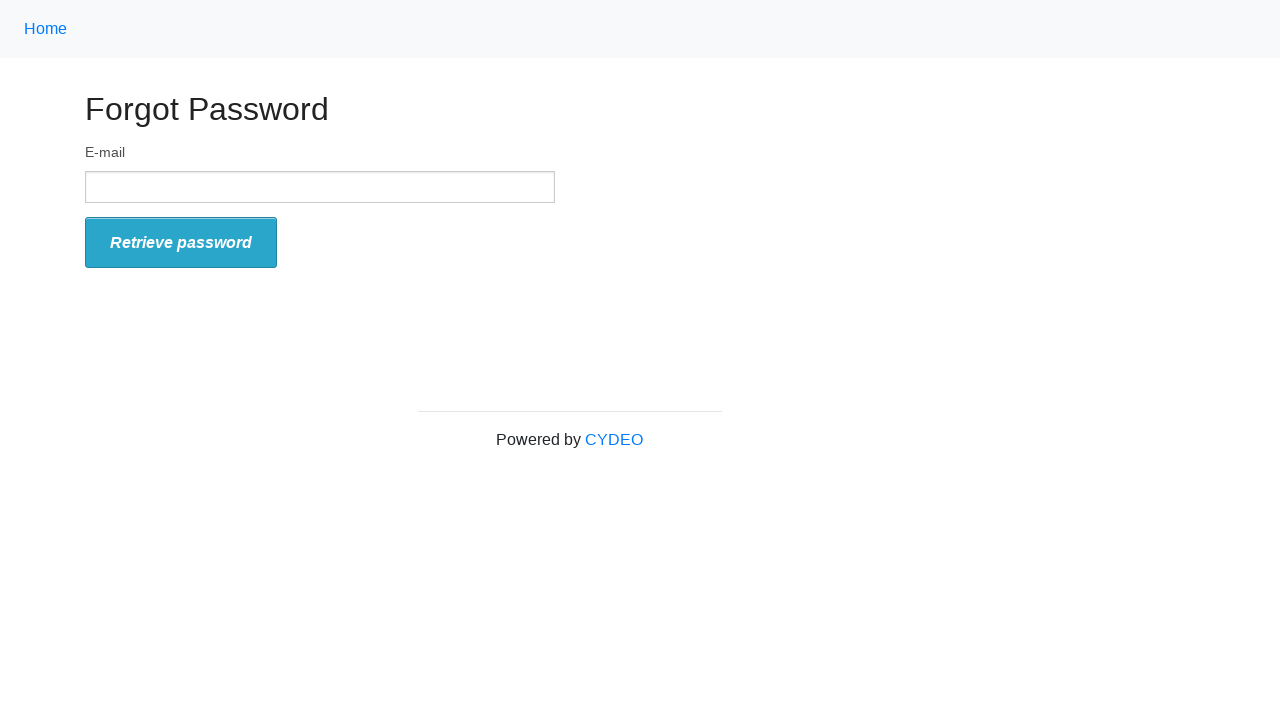

Located and verified E-mail label is visible
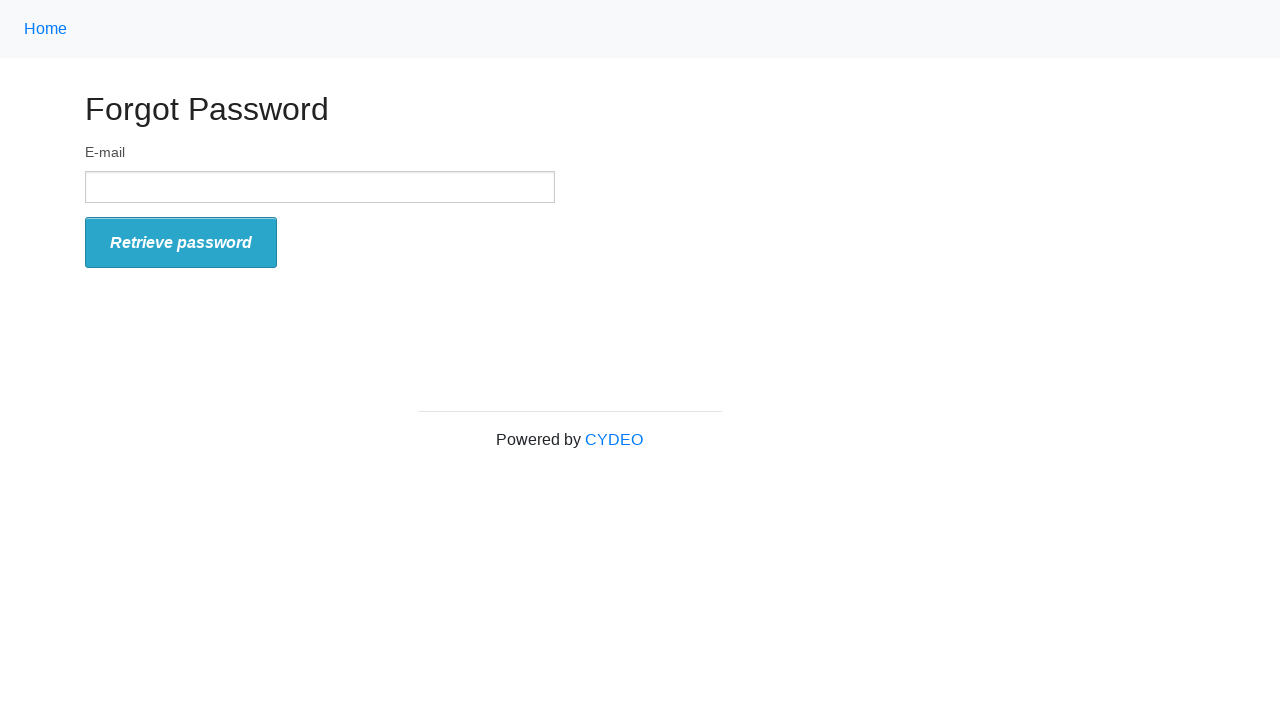

Located and verified E-mail input box is visible
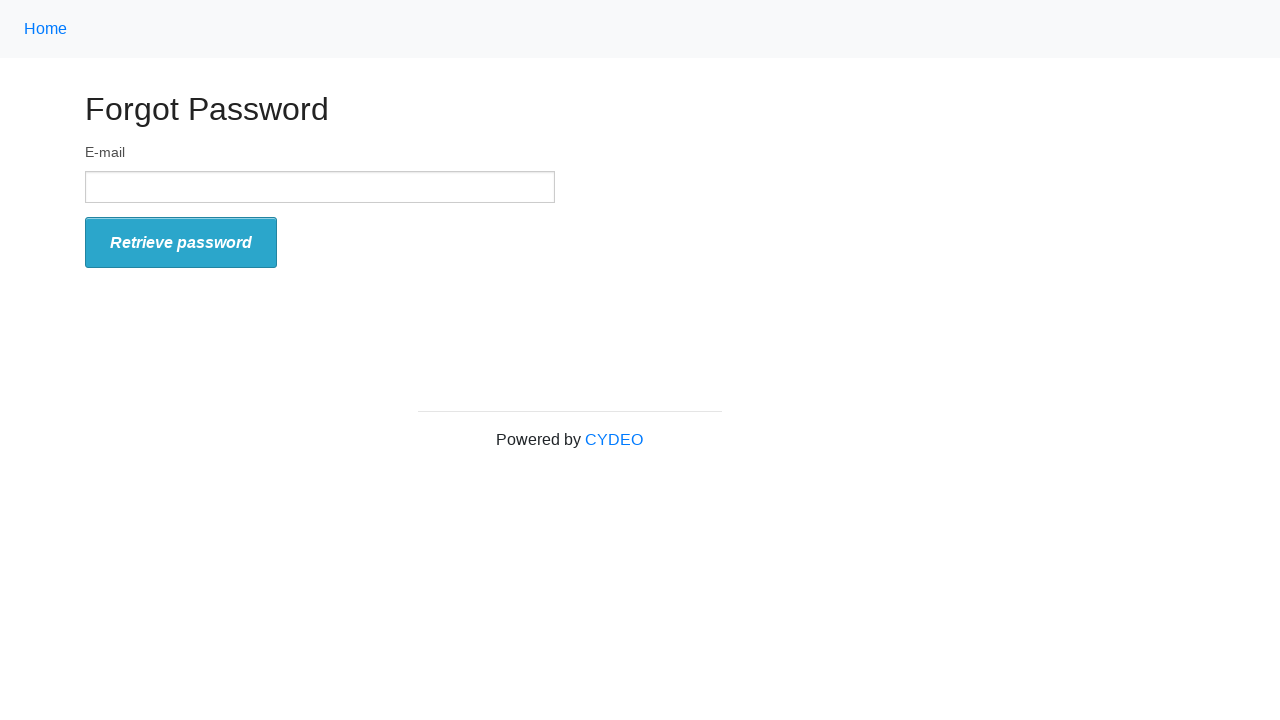

Filled email input field with 'test@example.com' on input[type='text']
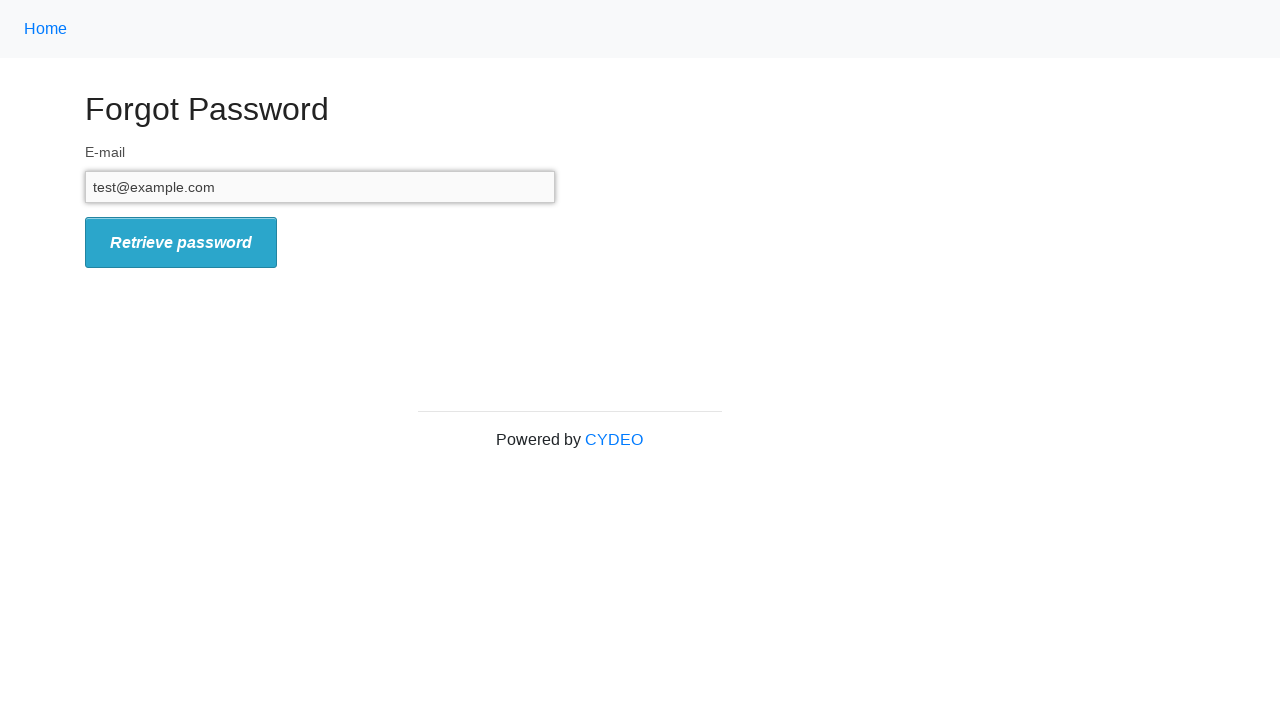

Located and verified Retrieve password button is visible
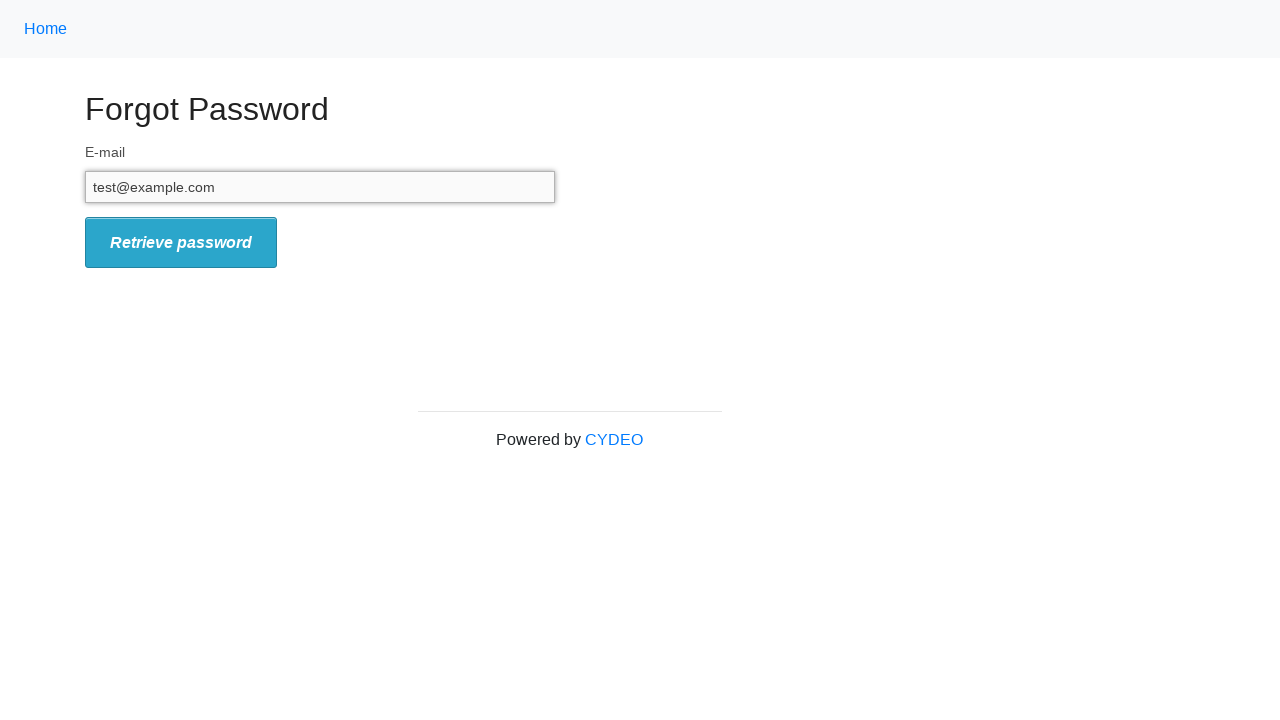

Located and verified Powered by Cydeo text is visible
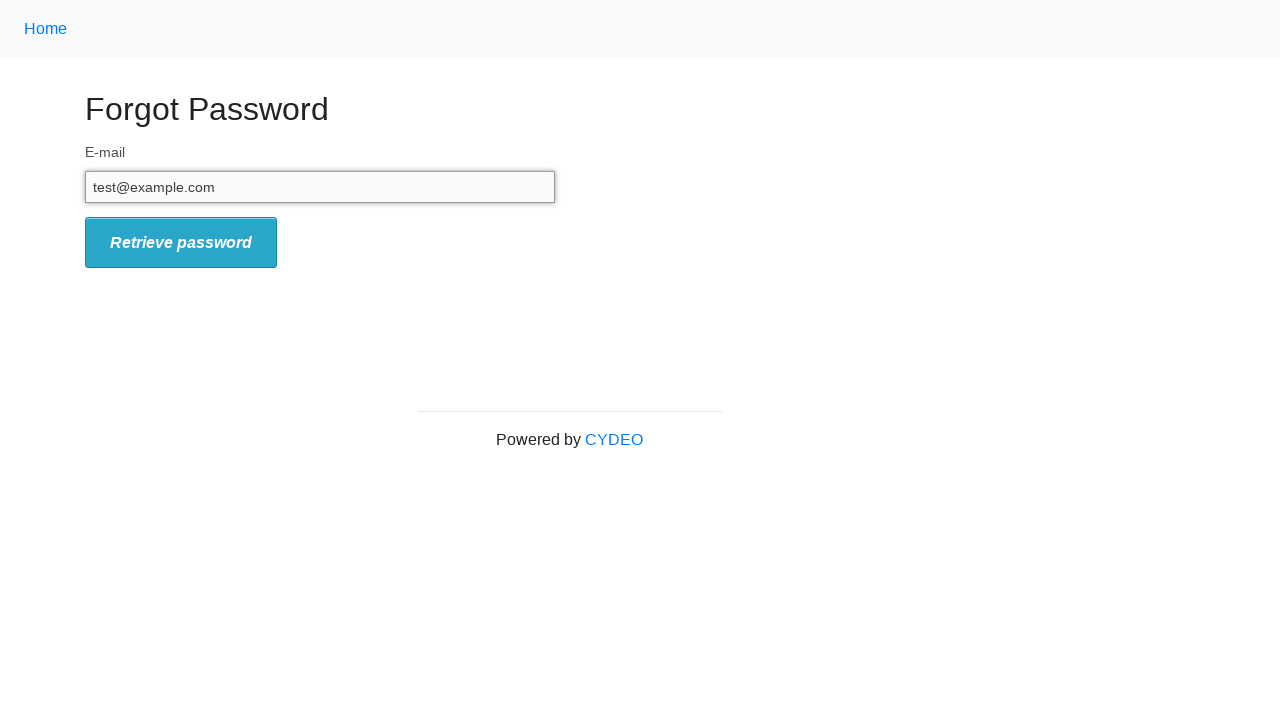

Clicked Retrieve password button to submit form at (181, 243) on button[type='submit']
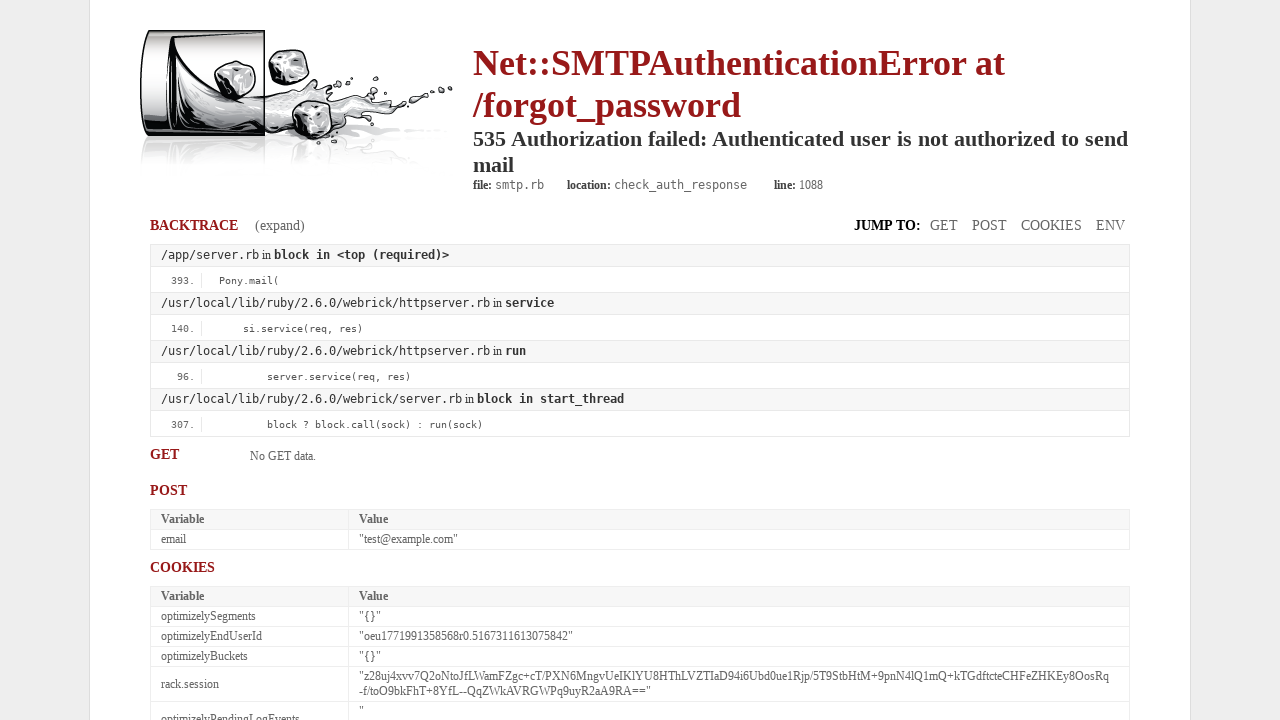

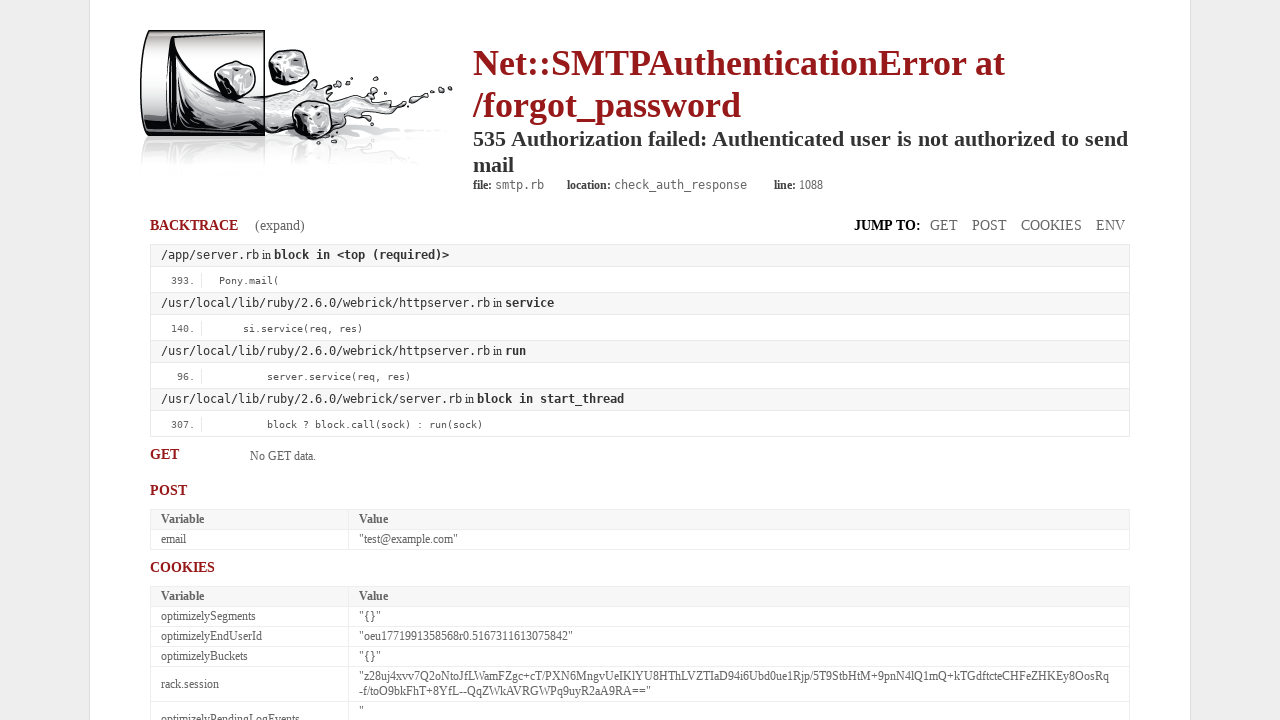